Navigates to VNExpress news website and verifies that news articles are loaded and displayed with their titles and descriptions visible.

Starting URL: https://vnexpress.net/

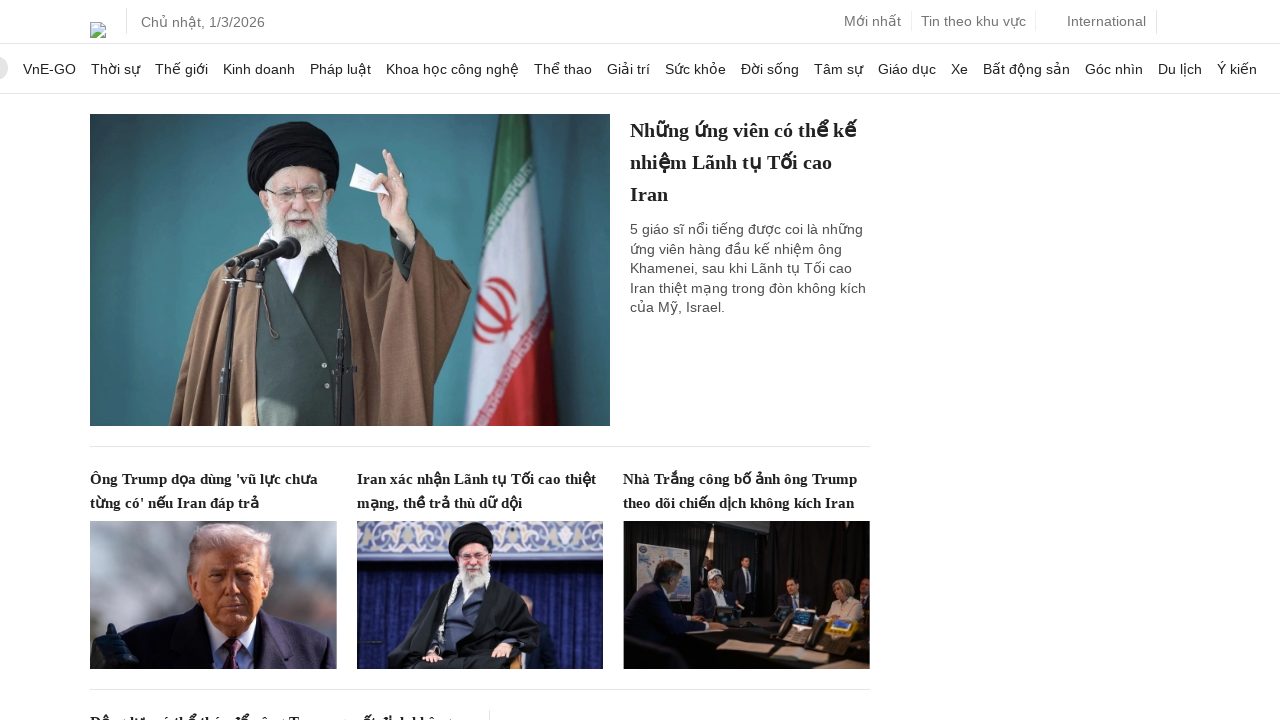

Navigated to VNExpress news website
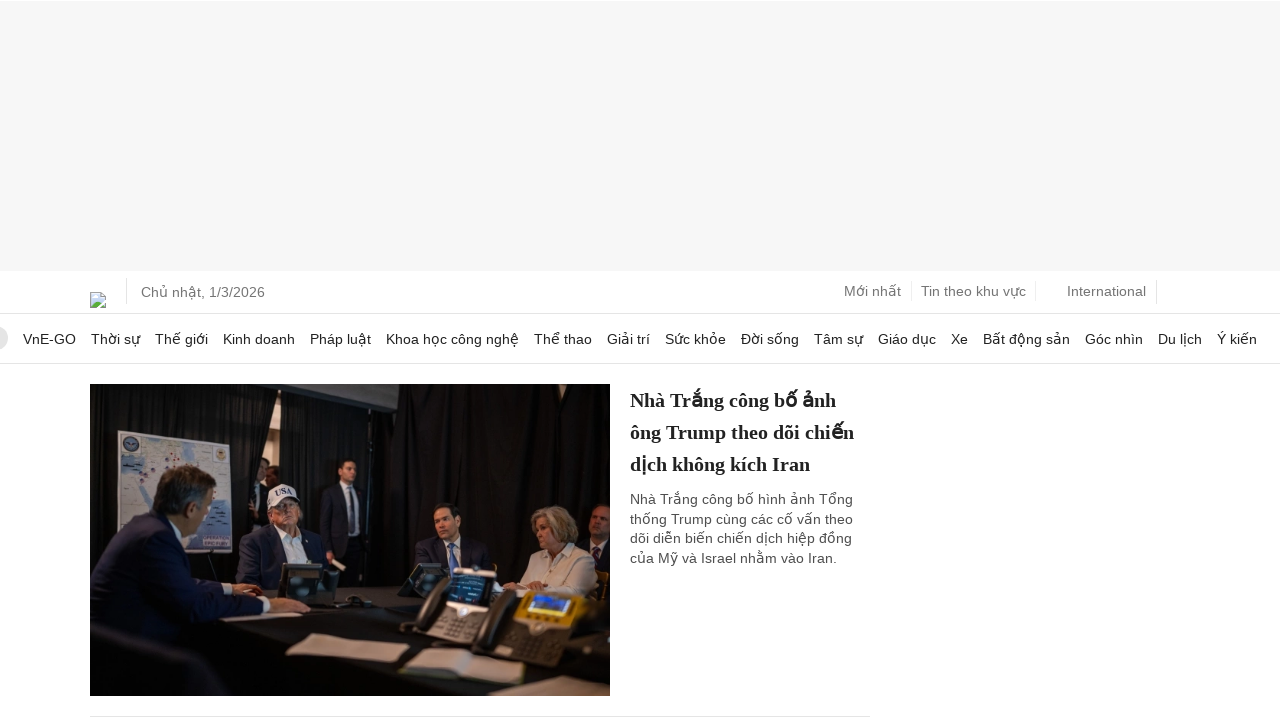

News articles loaded on the page
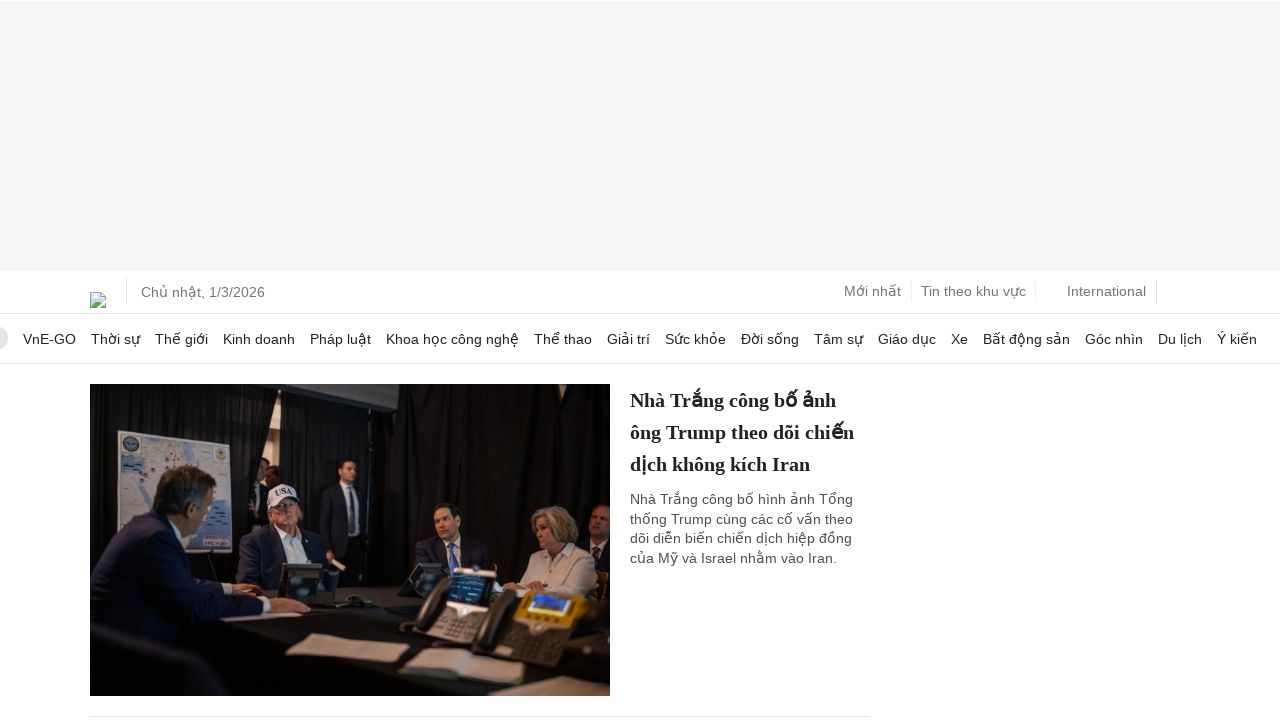

Article titles are visible
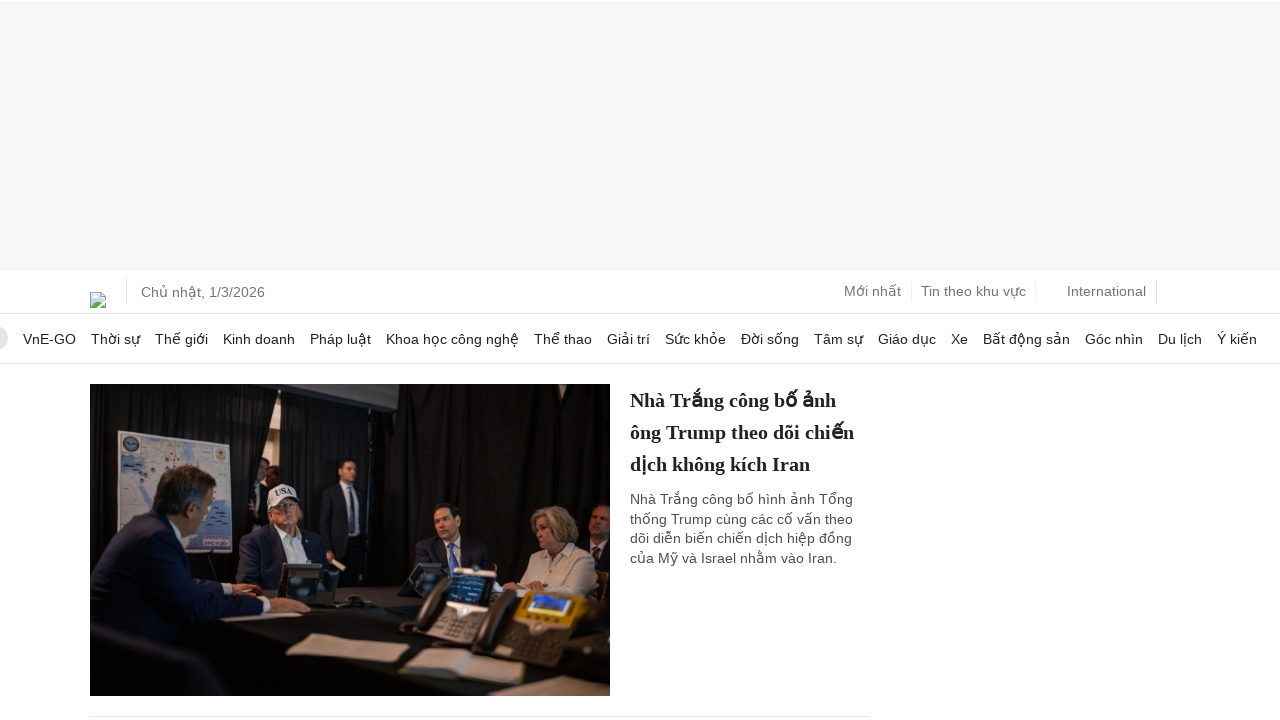

Article links are present and accessible
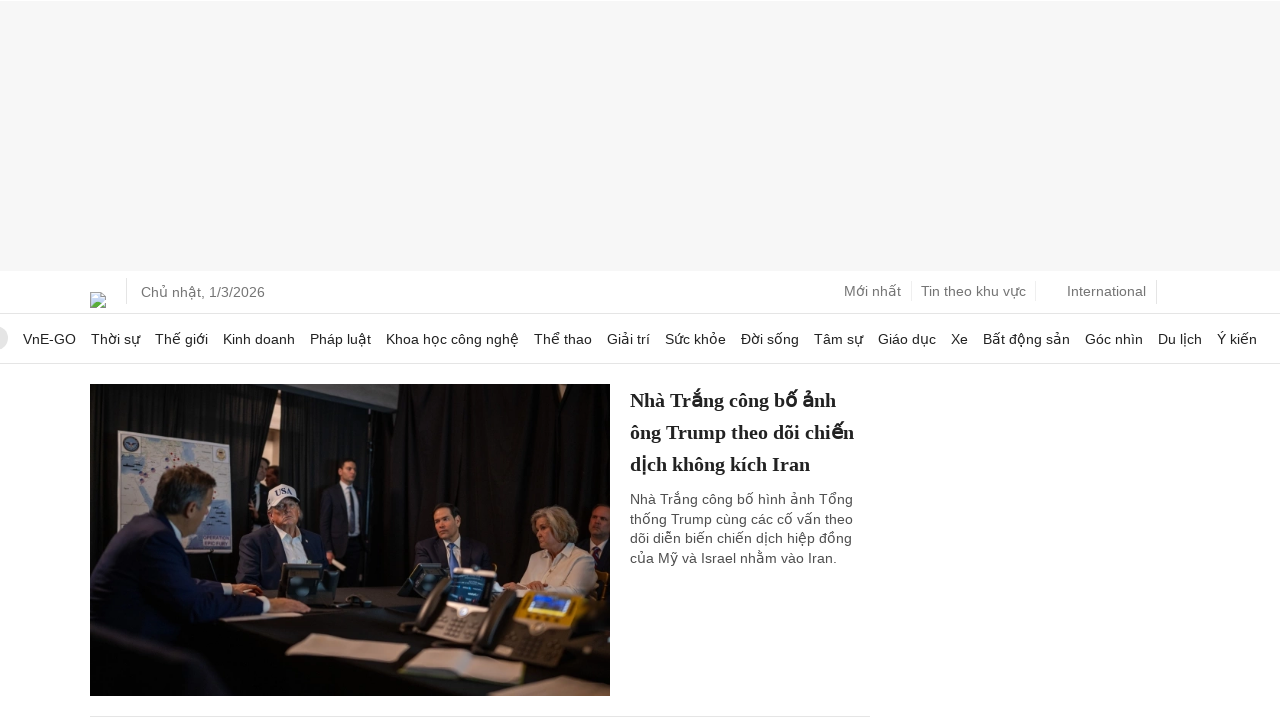

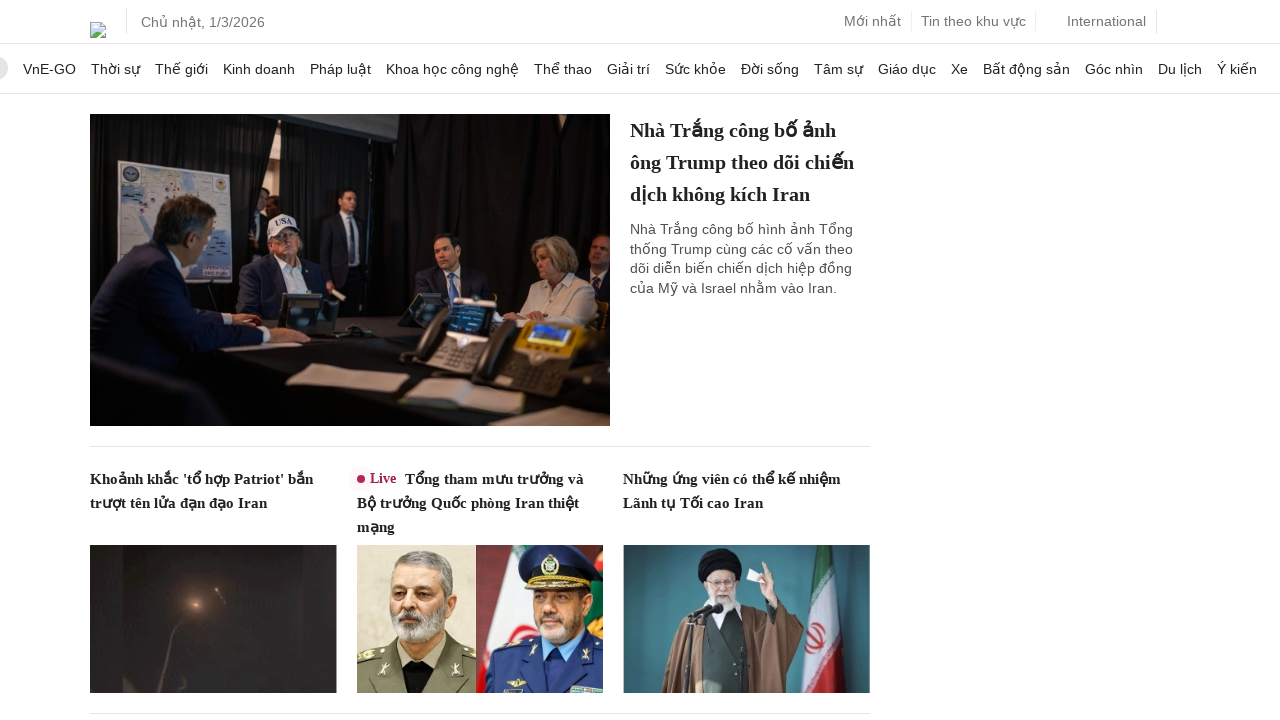